Tests dropdown selection functionality by selecting a currency option, then clicks on passenger info section and increments the adult passenger count multiple times using a loop.

Starting URL: https://rahulshettyacademy.com/dropdownsPractise/

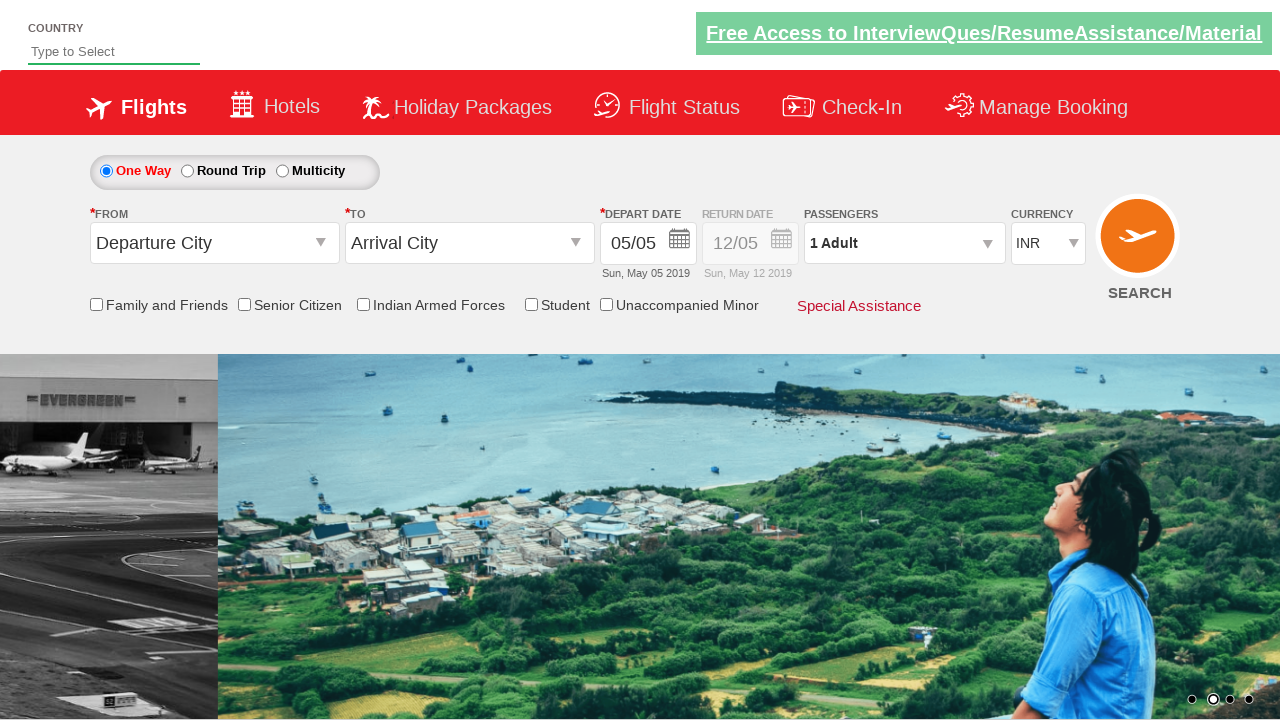

Selected currency option at index 2 from dropdown on #ctl00_mainContent_DropDownListCurrency
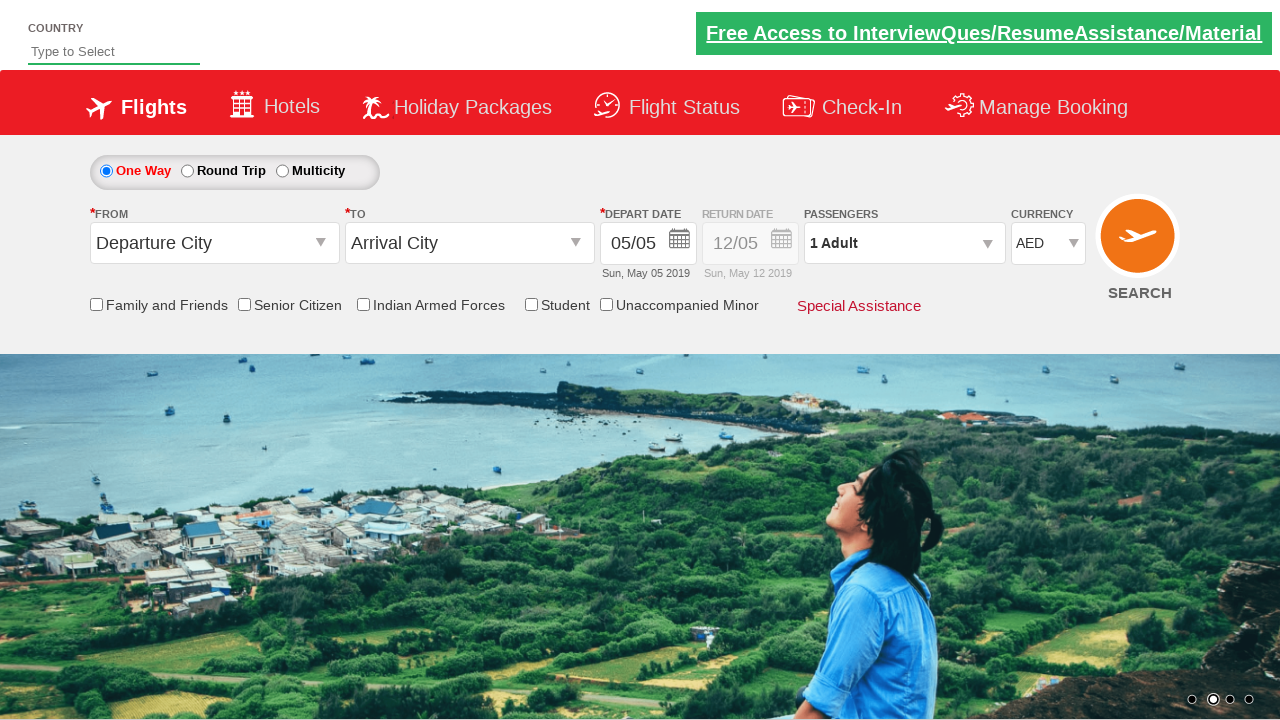

Clicked on passenger info section to expand at (904, 243) on #divpaxinfo
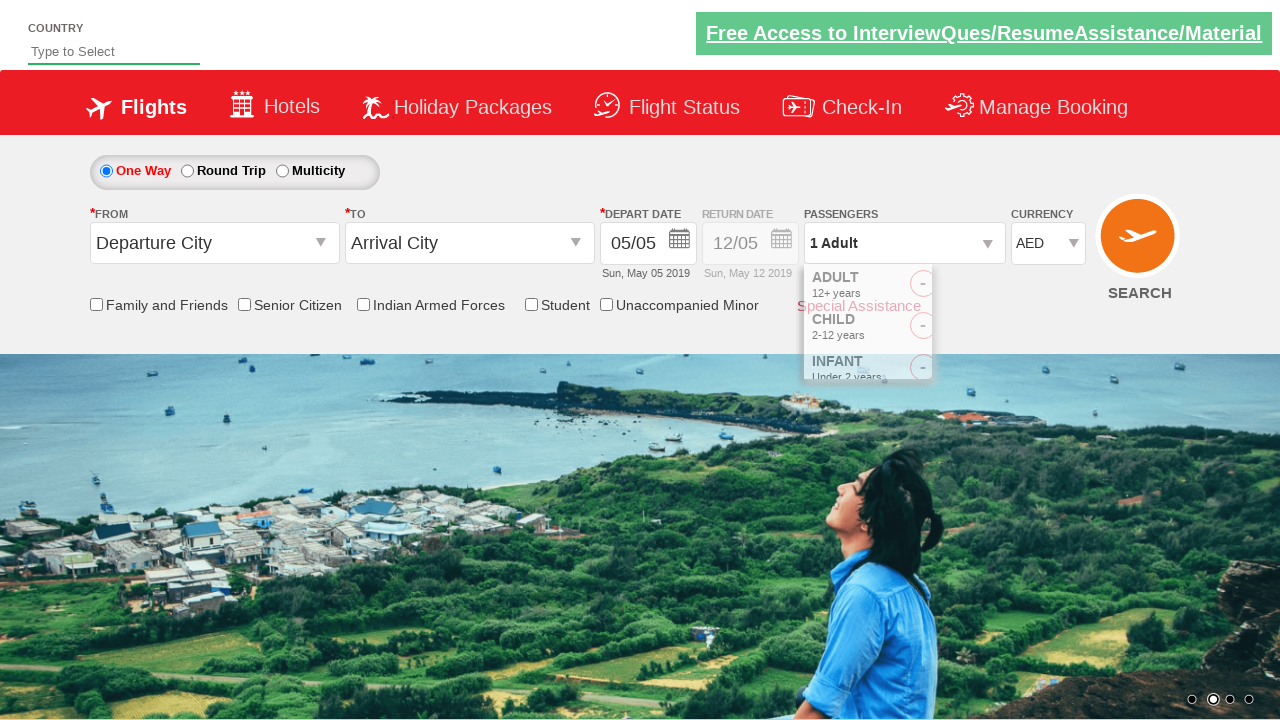

Incremented adult passenger count (iteration 1) at (982, 288) on #hrefIncAdt
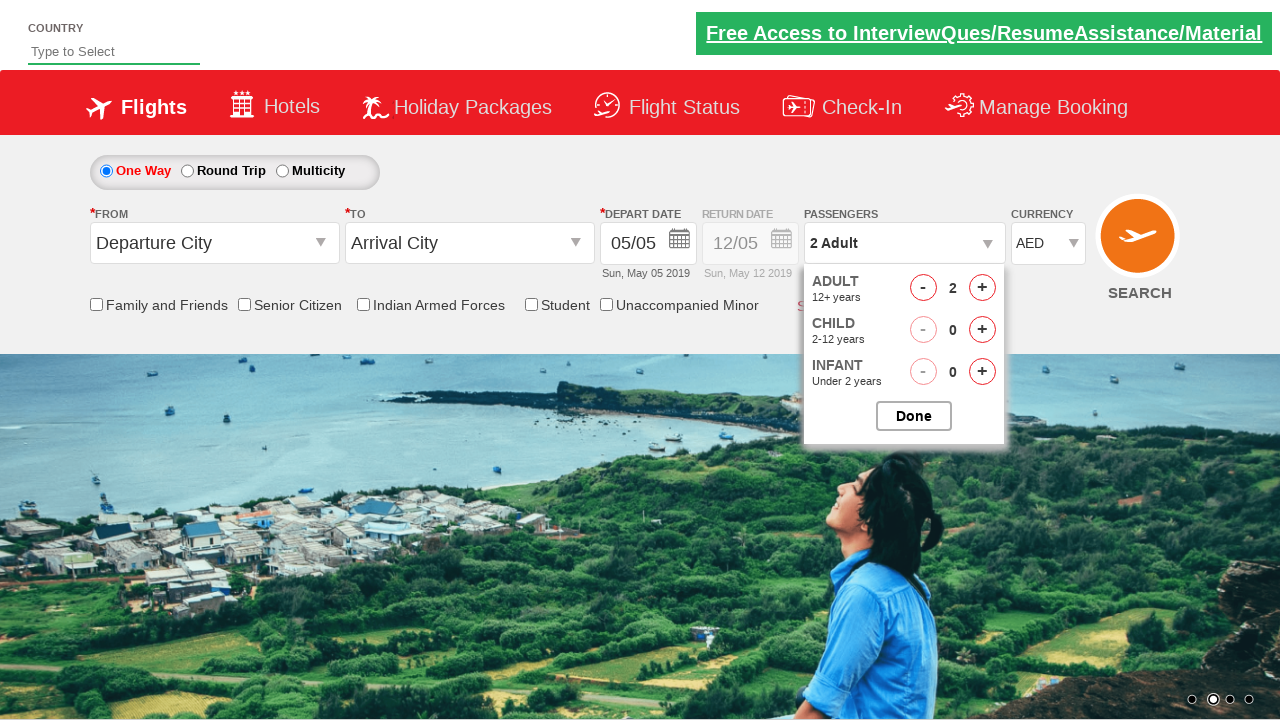

Incremented adult passenger count (iteration 2) at (982, 288) on #hrefIncAdt
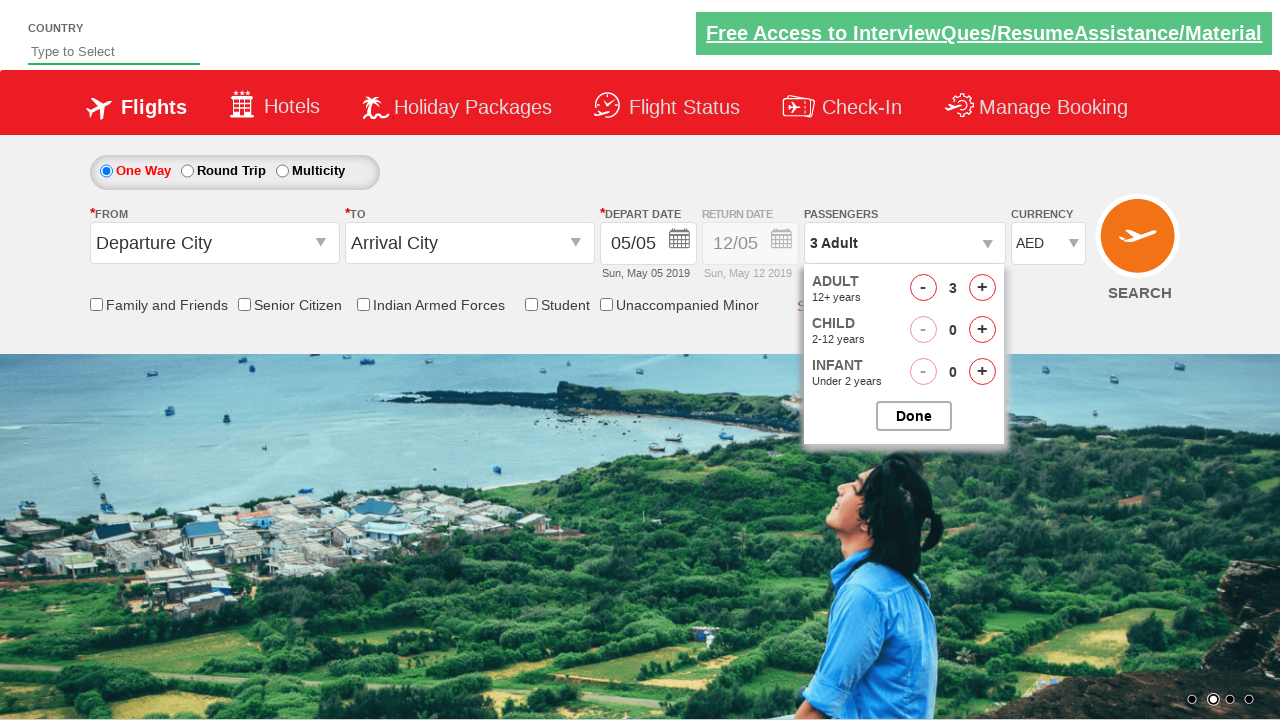

Incremented adult passenger count (iteration 3) at (982, 288) on #hrefIncAdt
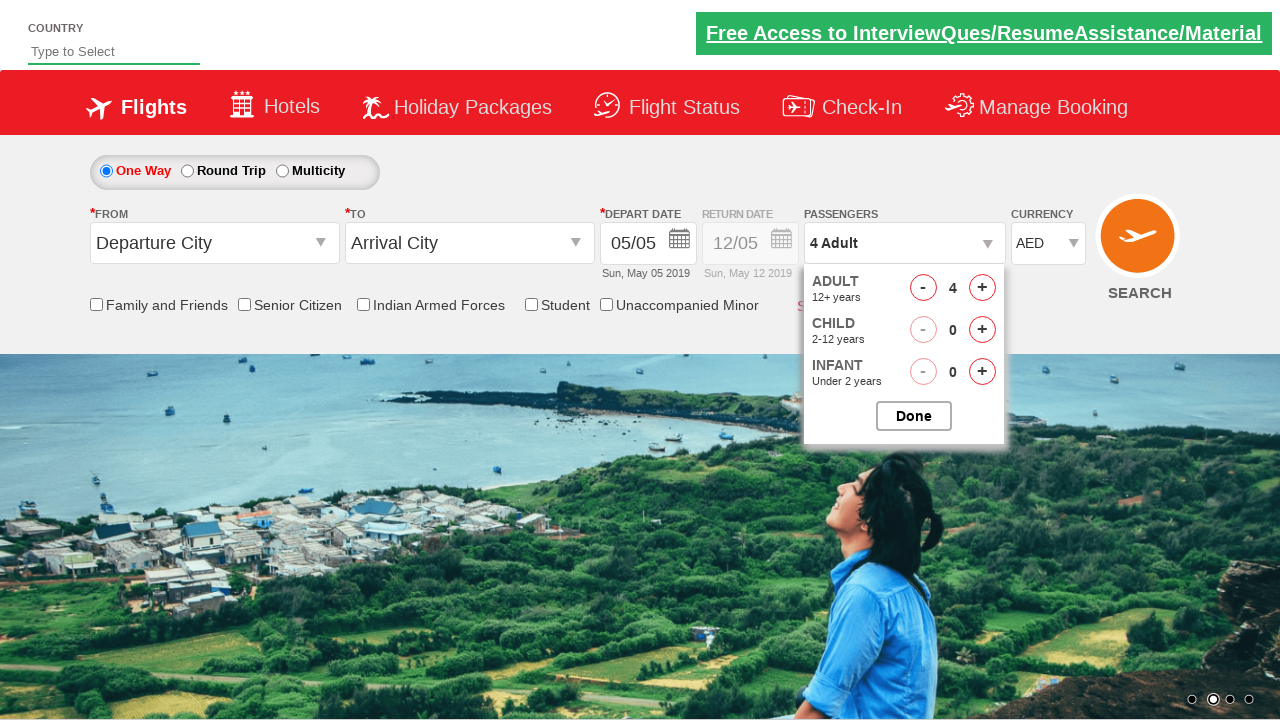

Incremented adult passenger count (iteration 4) at (982, 288) on #hrefIncAdt
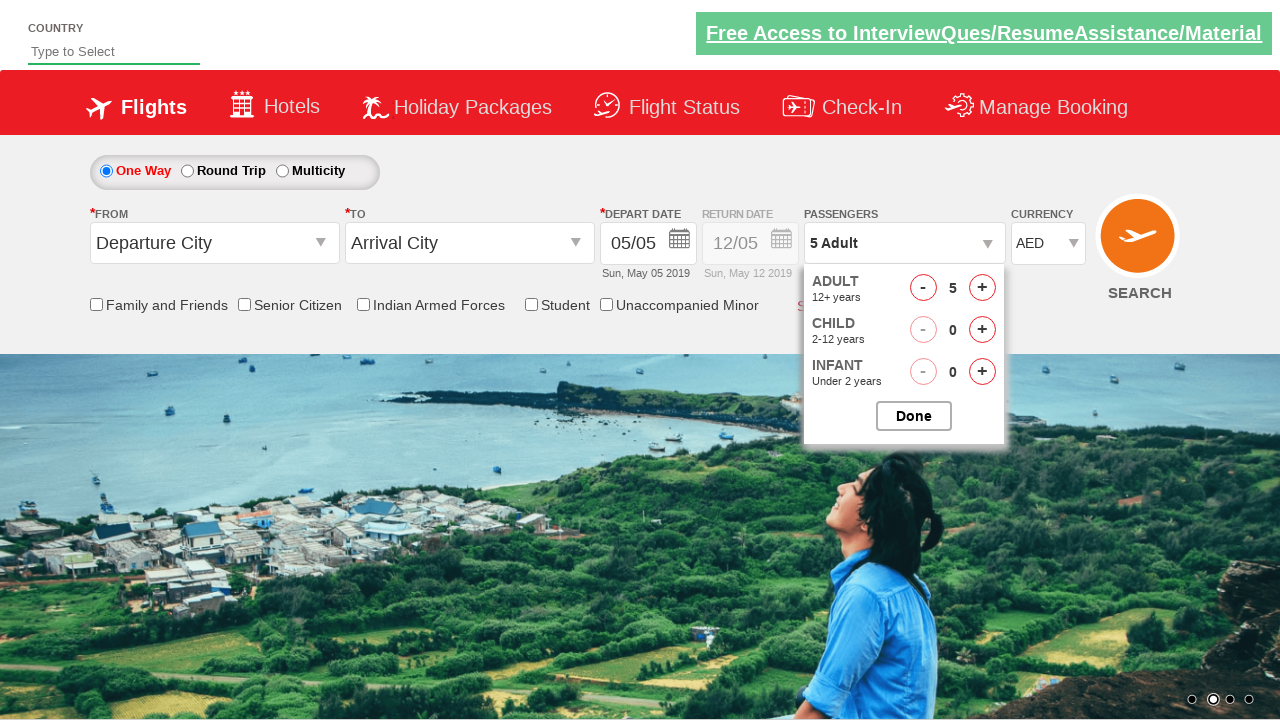

Closed the passenger options panel at (914, 416) on #btnclosepaxoption
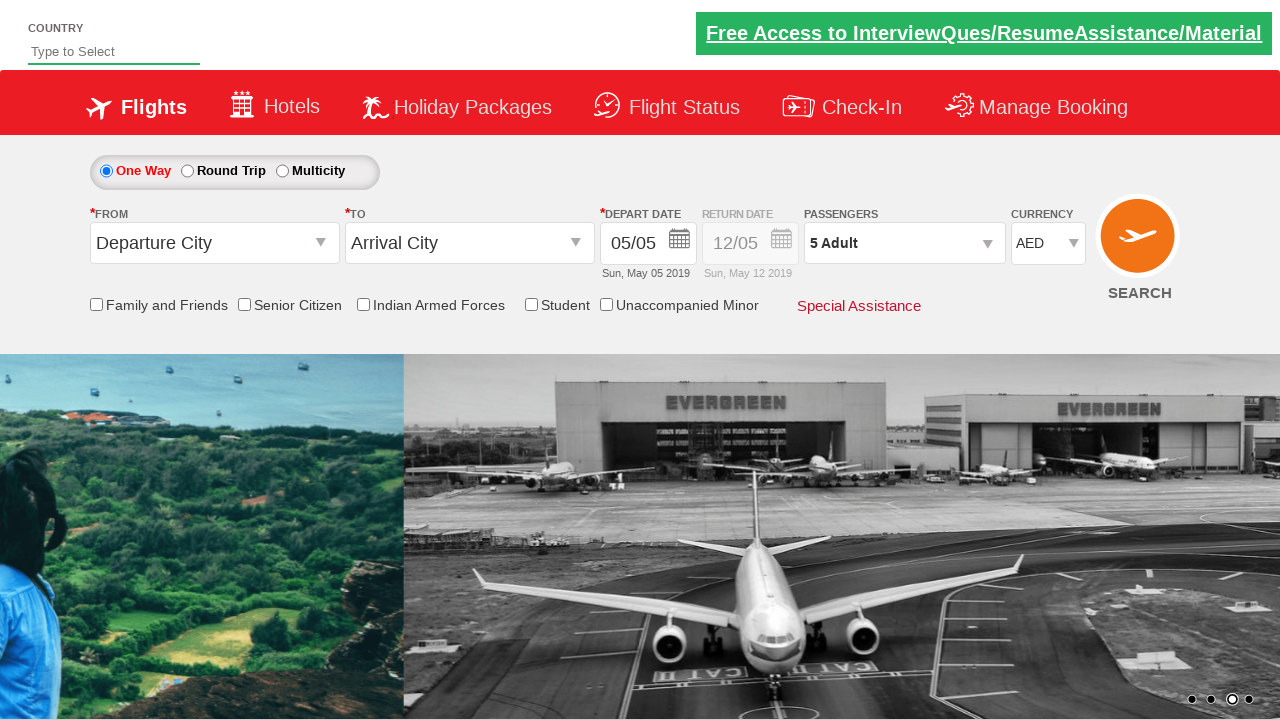

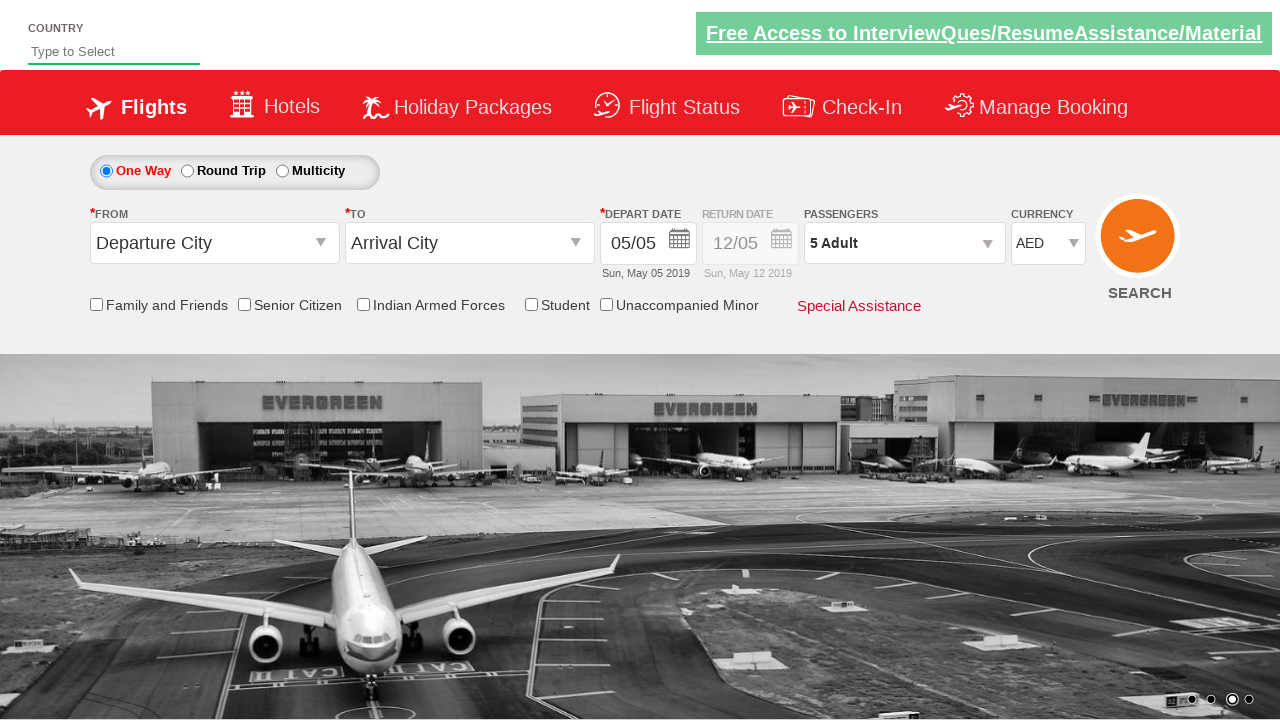